Clicks on the orders link and verifies that it redirects to a page with a login button

Starting URL: https://www.bstackdemo.com/

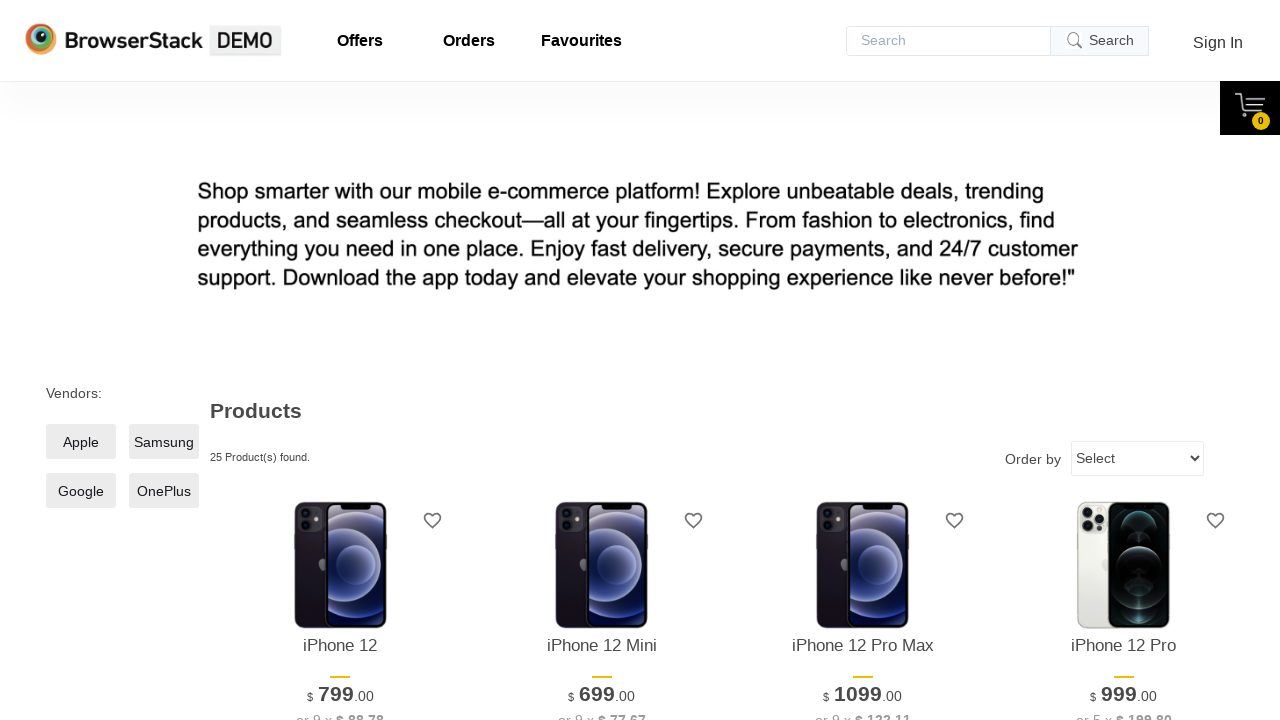

Clicked on the orders link at (469, 41) on a#orders
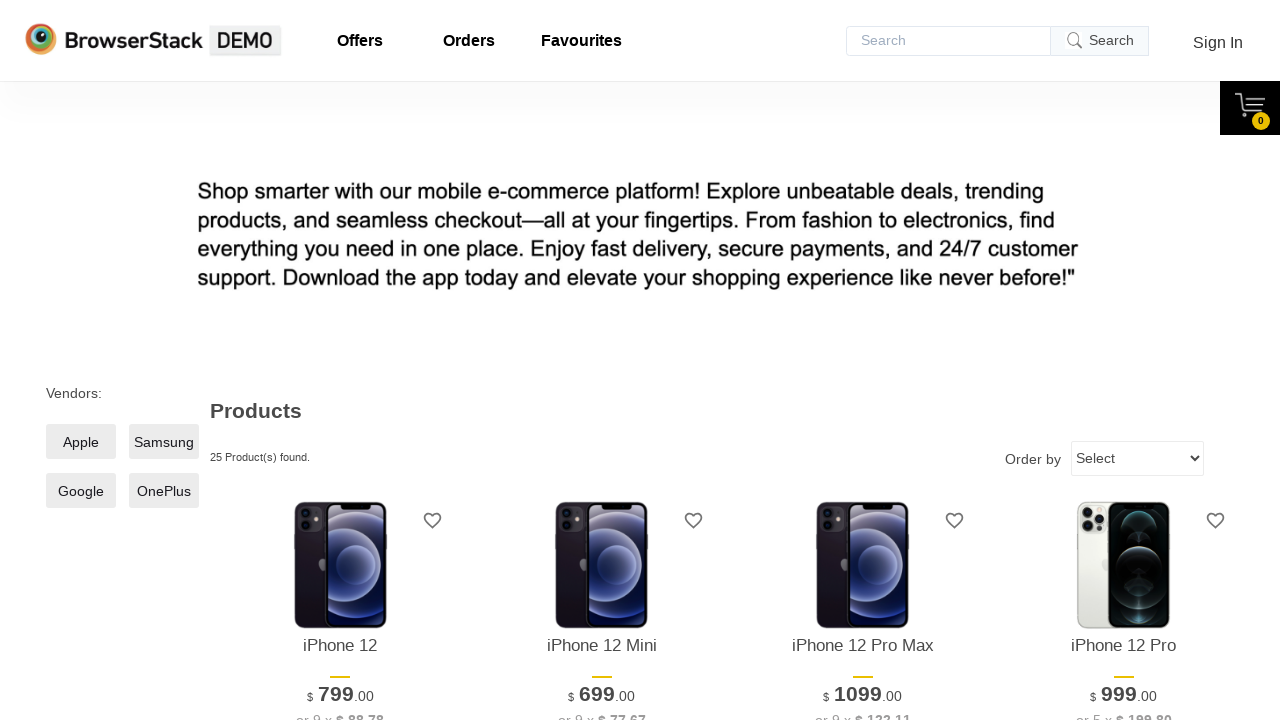

Verified that login button is visible on the page
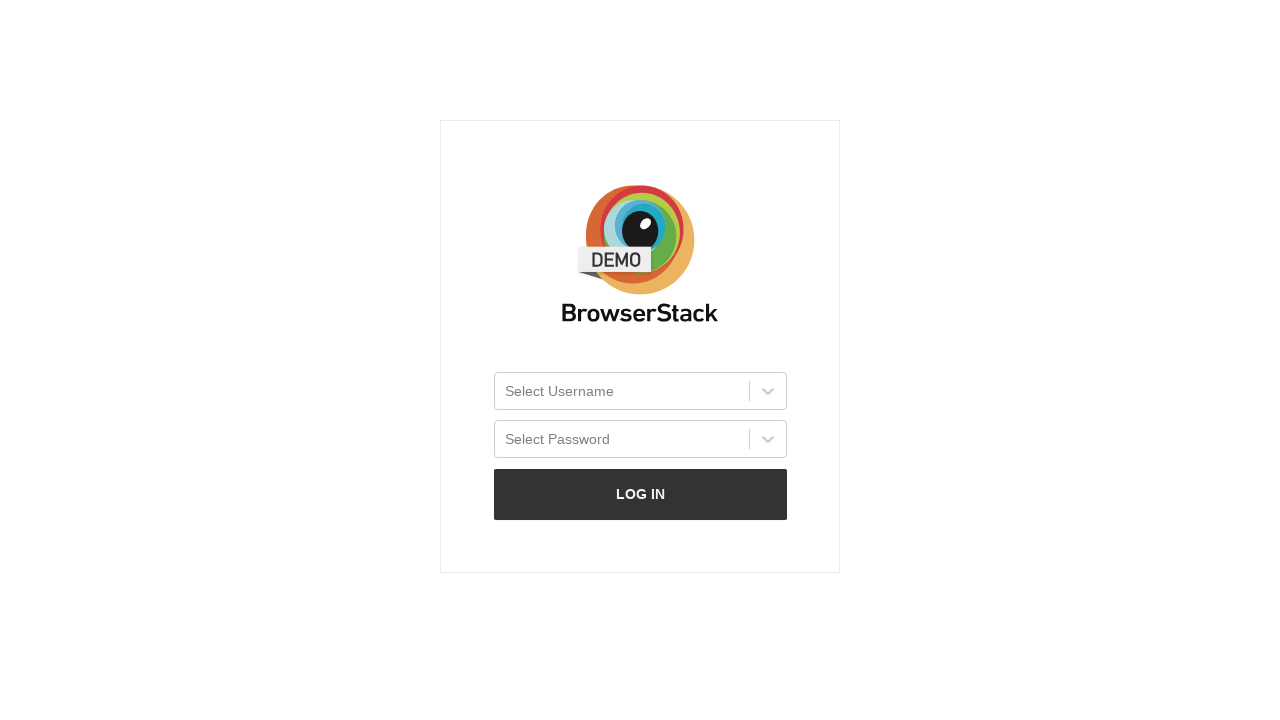

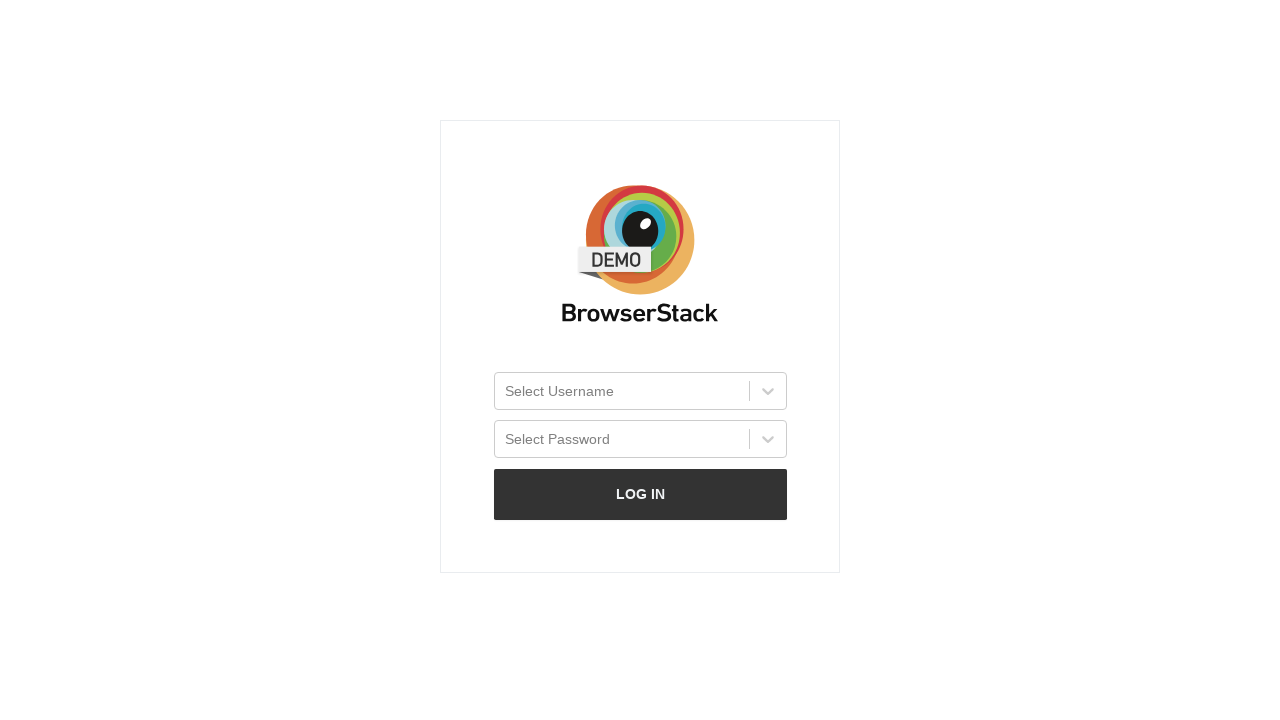